Tests the Delta Airlines date picker by opening the calendar, navigating to March, and selecting the 15th as the departure date.

Starting URL: https://www.delta.com/

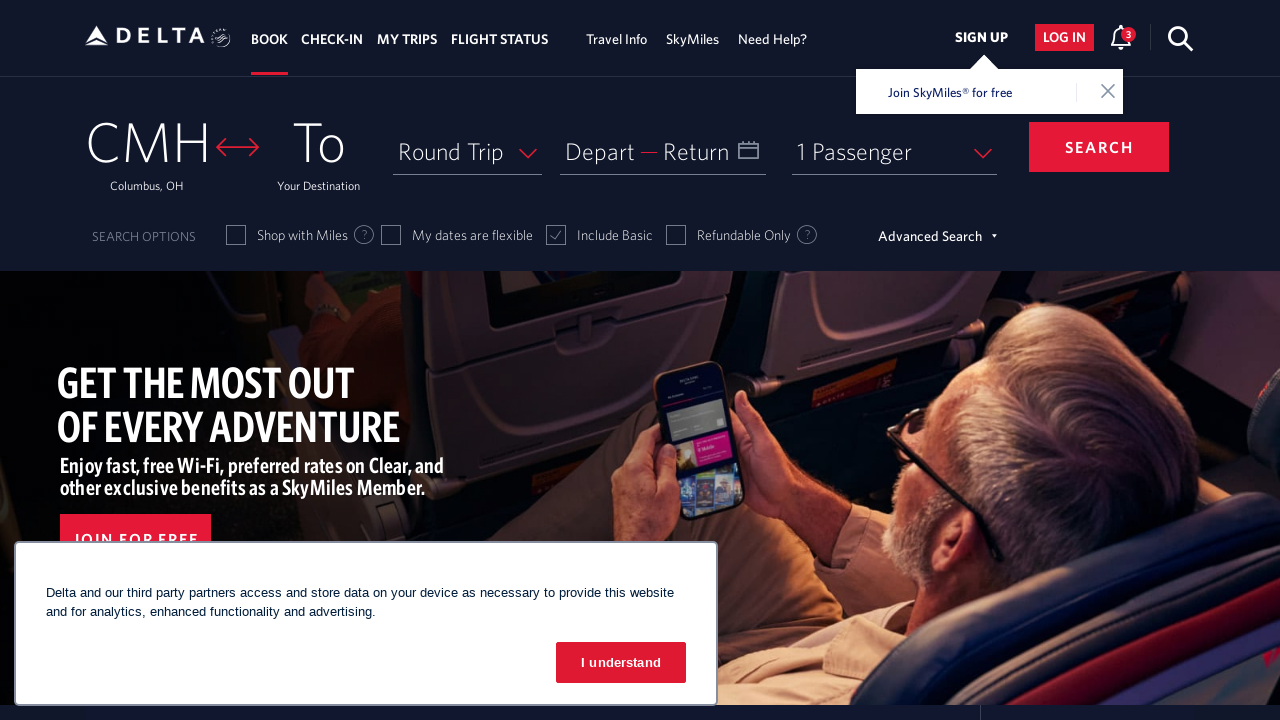

Clicked on Depart field to open date picker at (600, 151) on xpath=//span[text()='Depart']
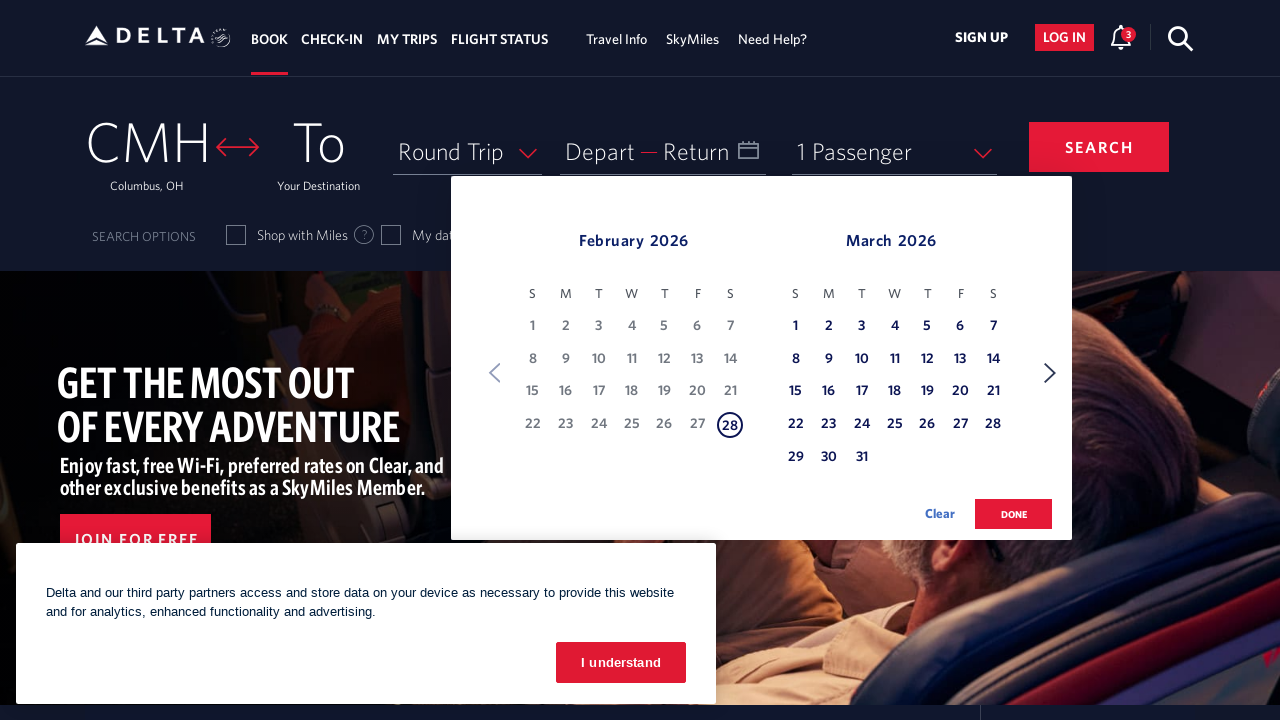

Calendar date picker appeared
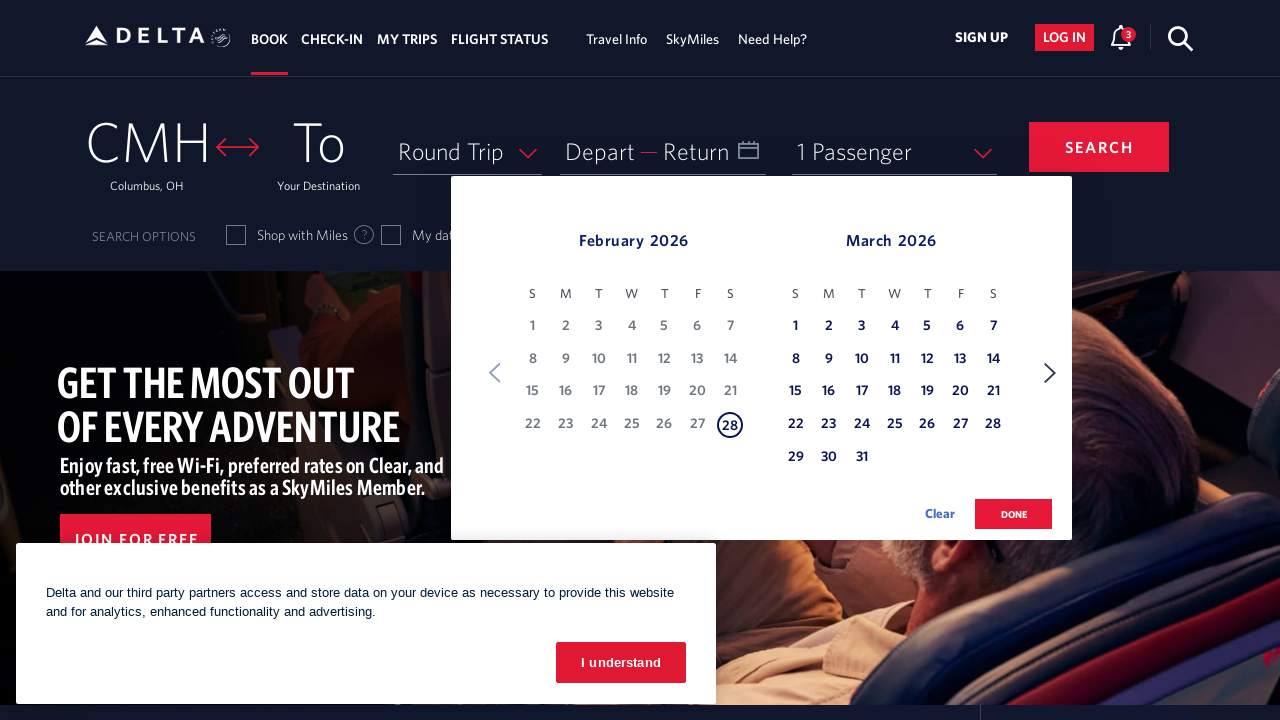

Clicked Next button to navigate to next month in calendar at (1050, 373) on xpath=//span[text()='Next']
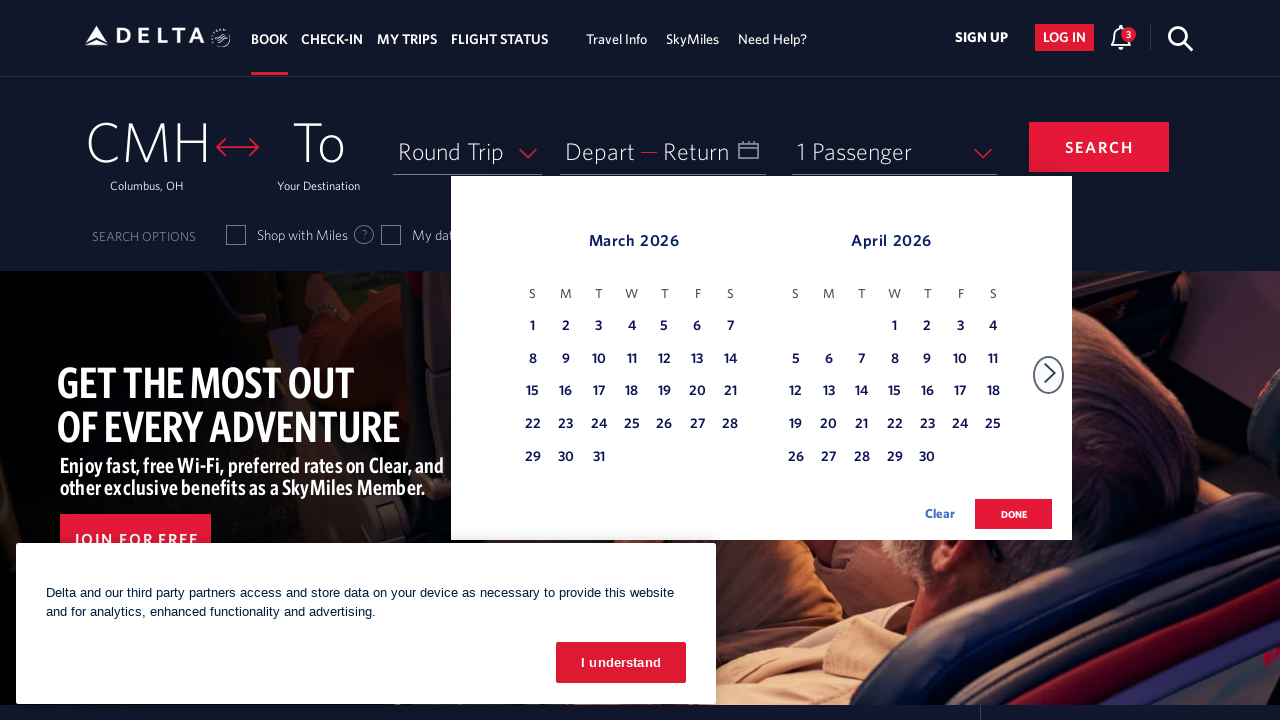

Waited for calendar to update
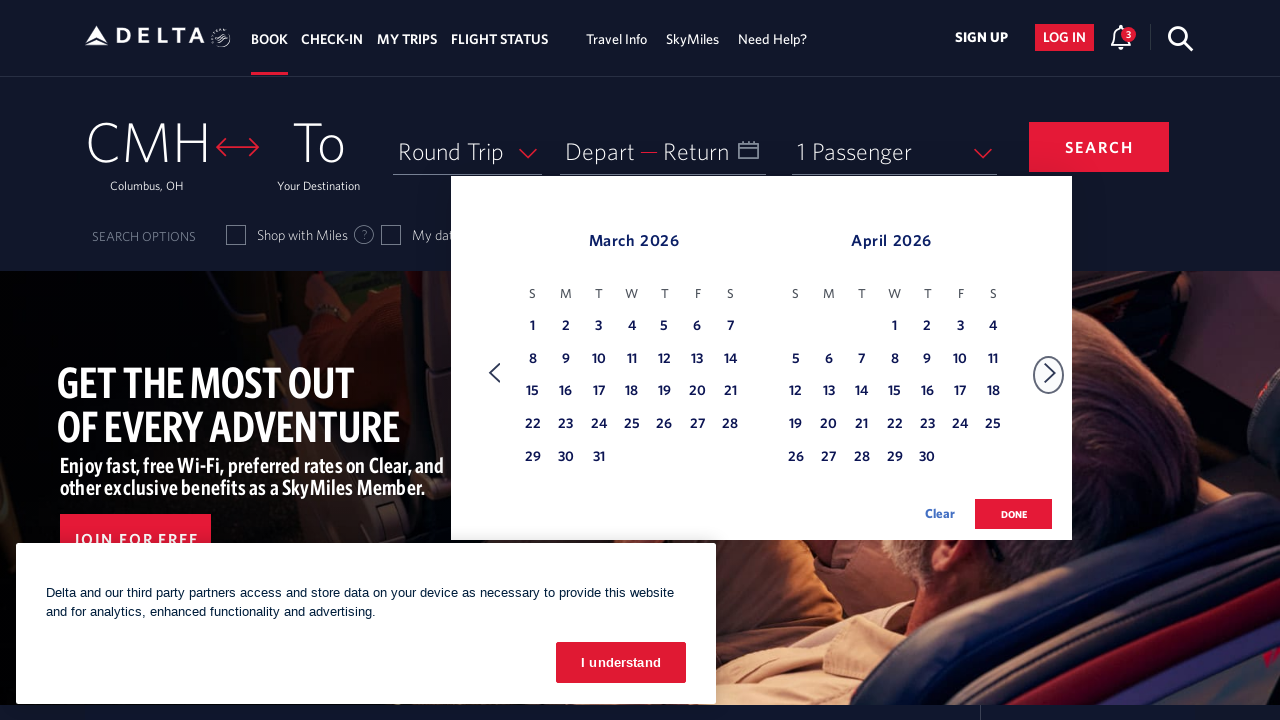

Found March in calendar
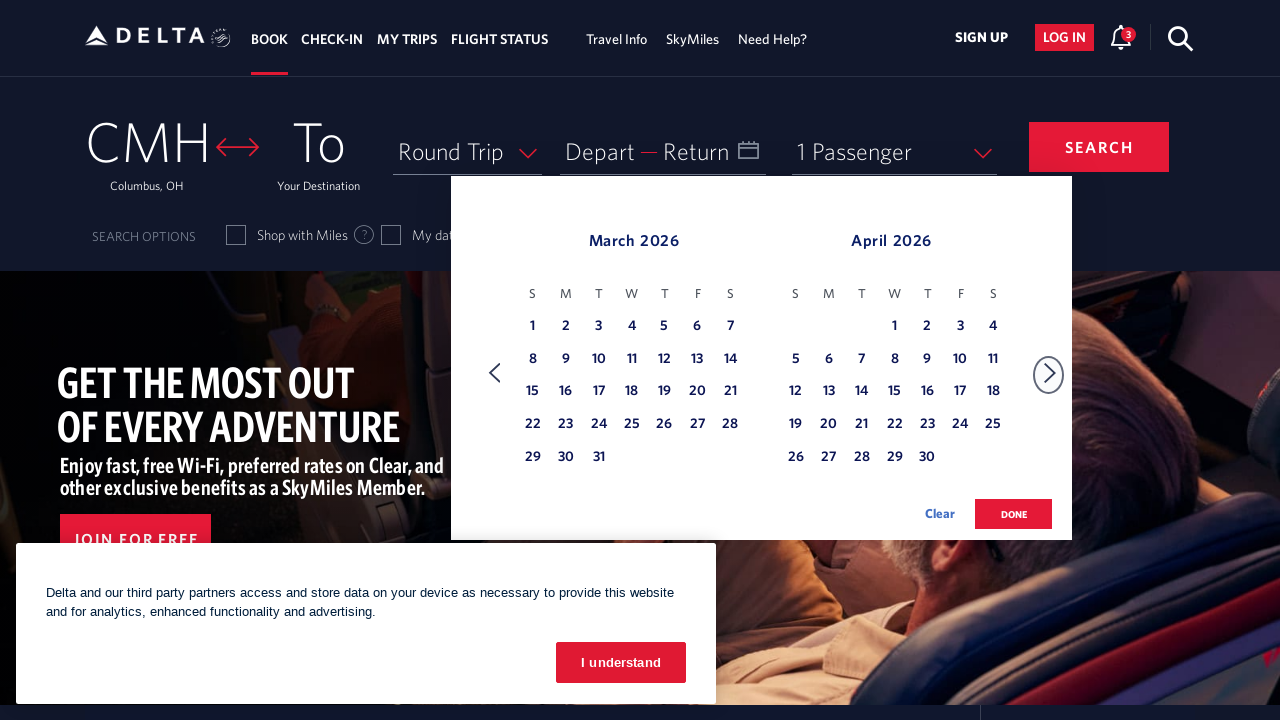

Selected March 15th as departure date at (533, 392) on (//table[@class='dl-datepicker-calendar'])[1]/tbody/tr/td >> nth=21
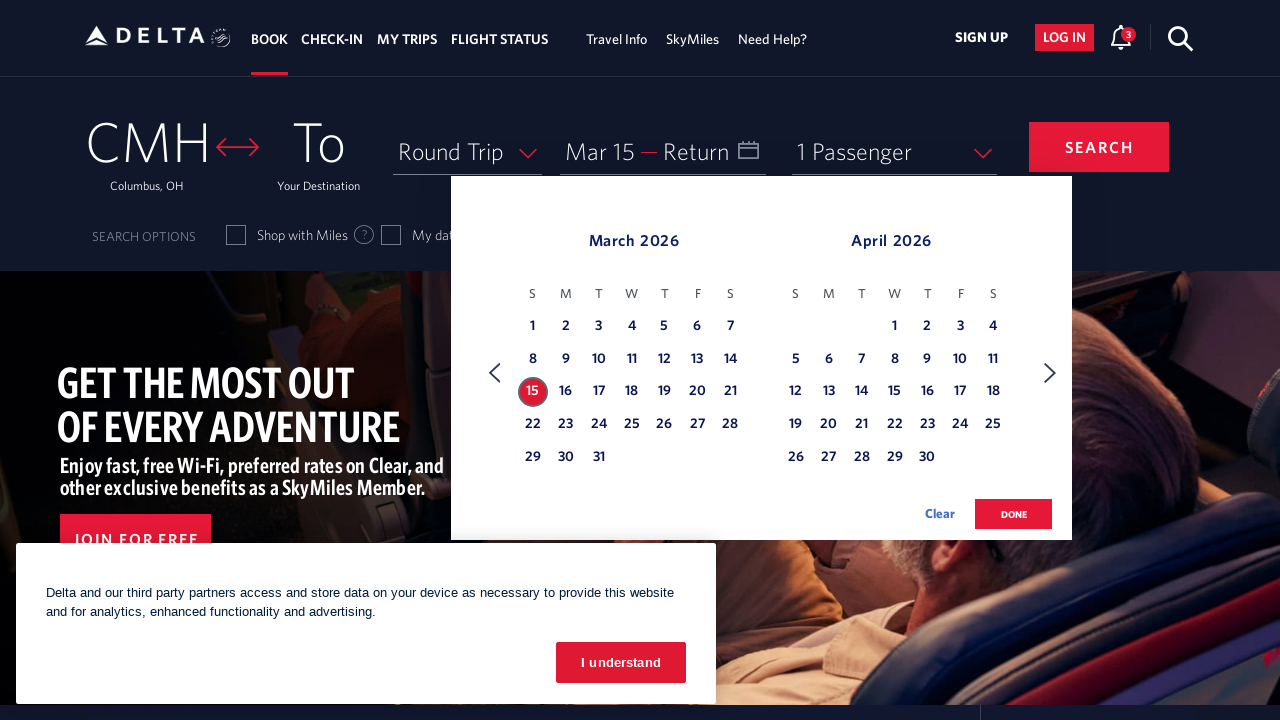

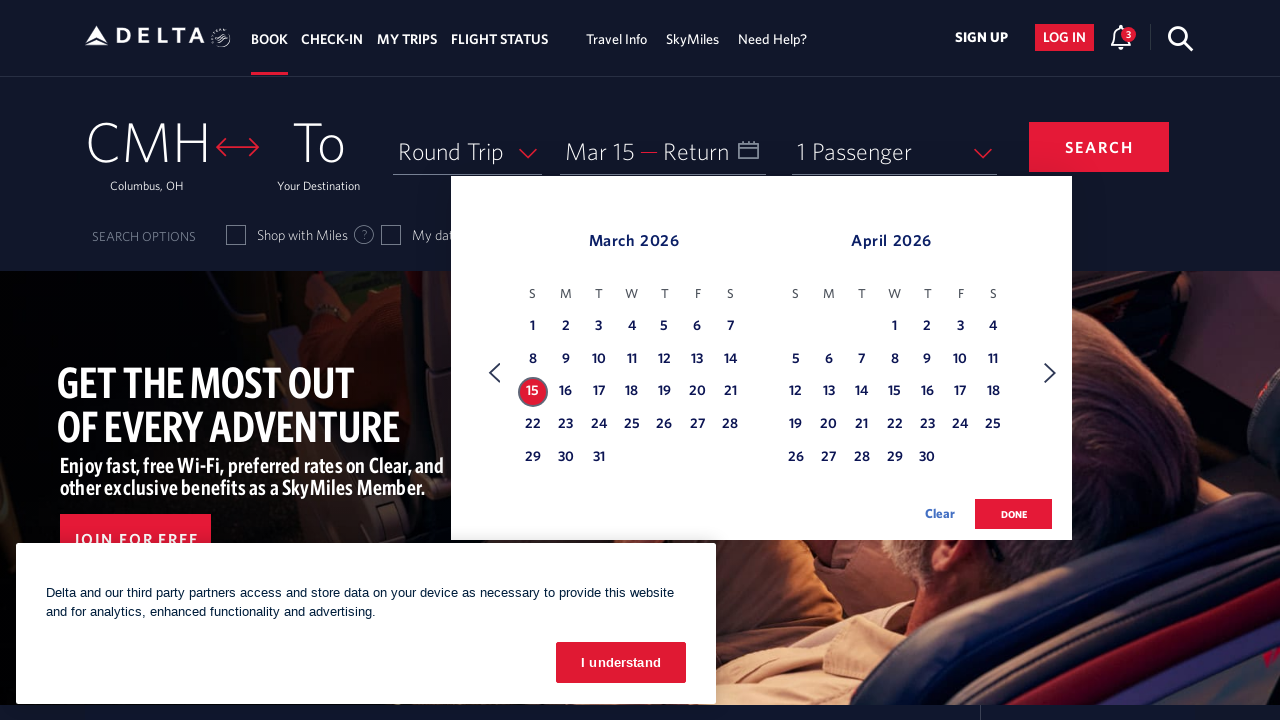